Tests a simple form by filling in first name, last name, city, and country fields, then clicking the submit button.

Starting URL: http://suninjuly.github.io/simple_form_find_task.html

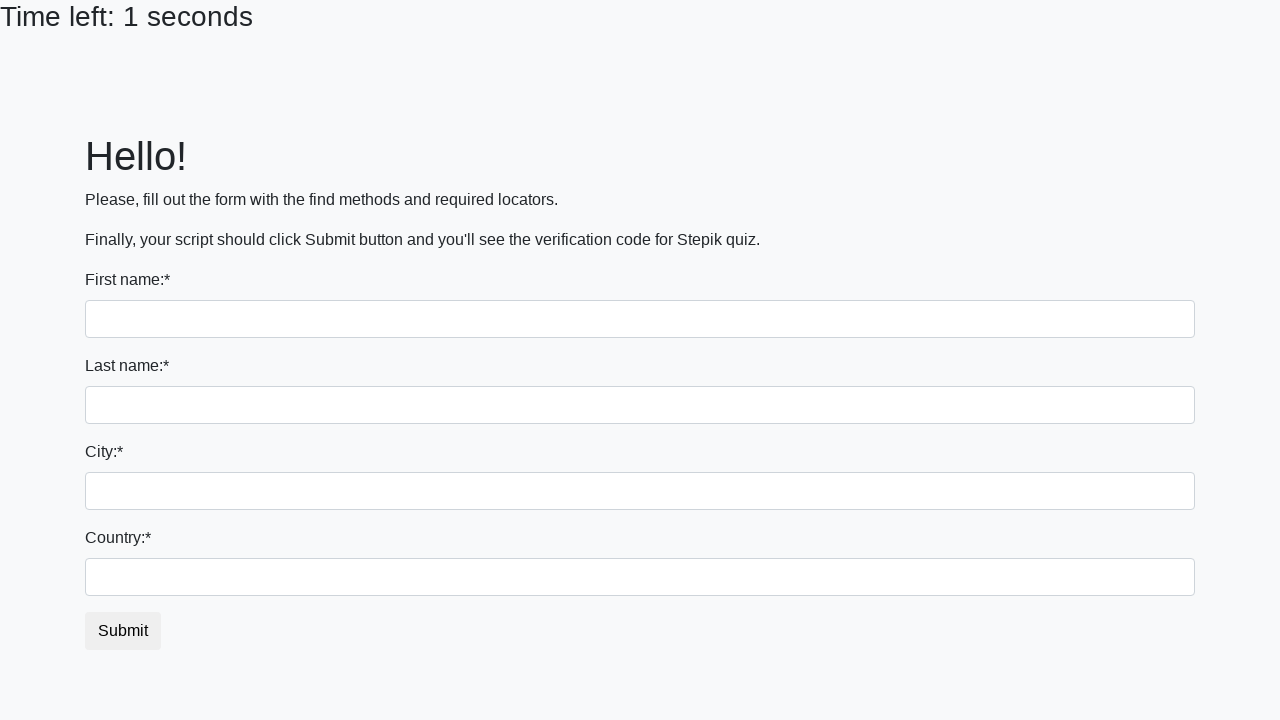

Filled first name field with 'John' on input[name='first_name']
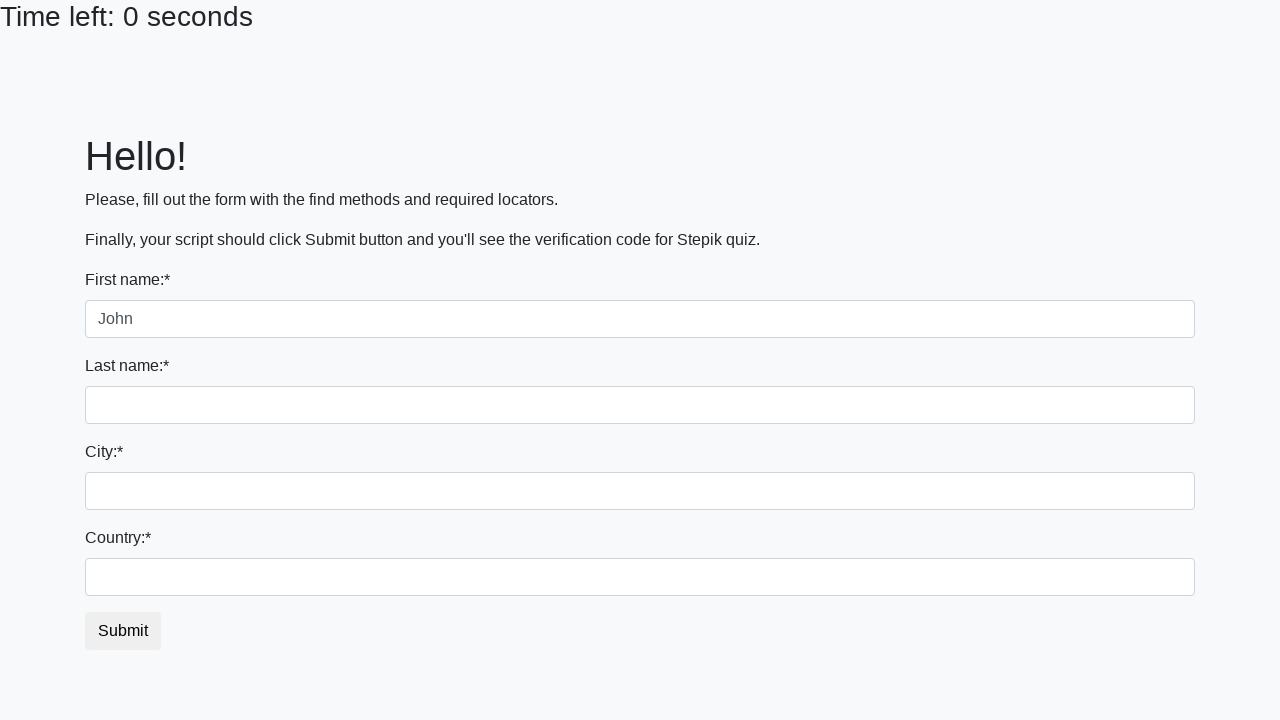

Filled last name field with 'Smith' on input[name='last_name']
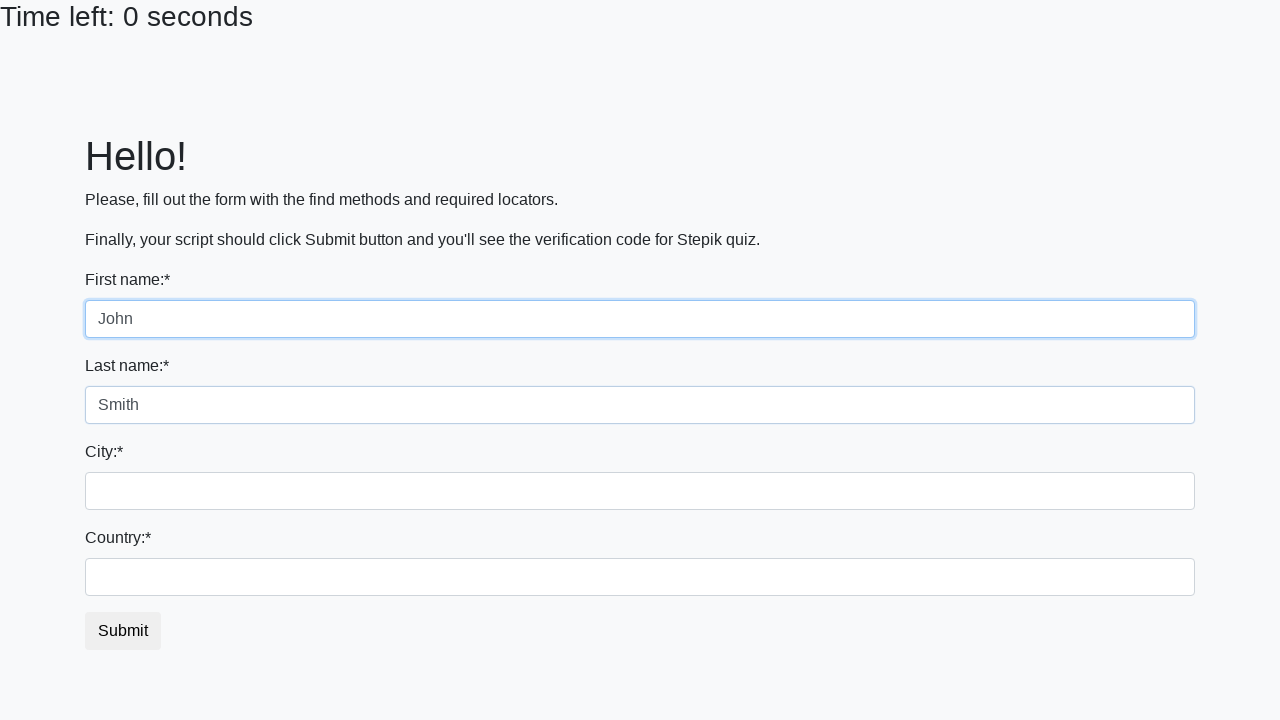

Filled city field with 'New York' on .city
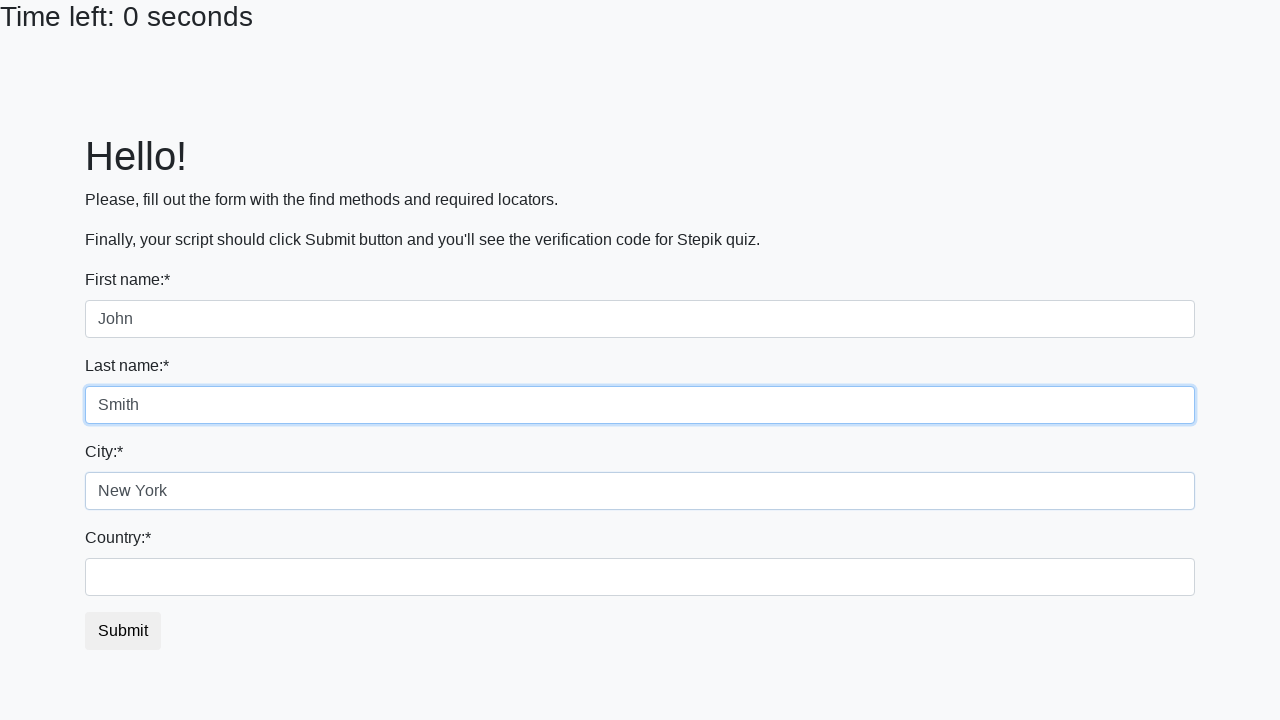

Filled country field with 'United States' on #country
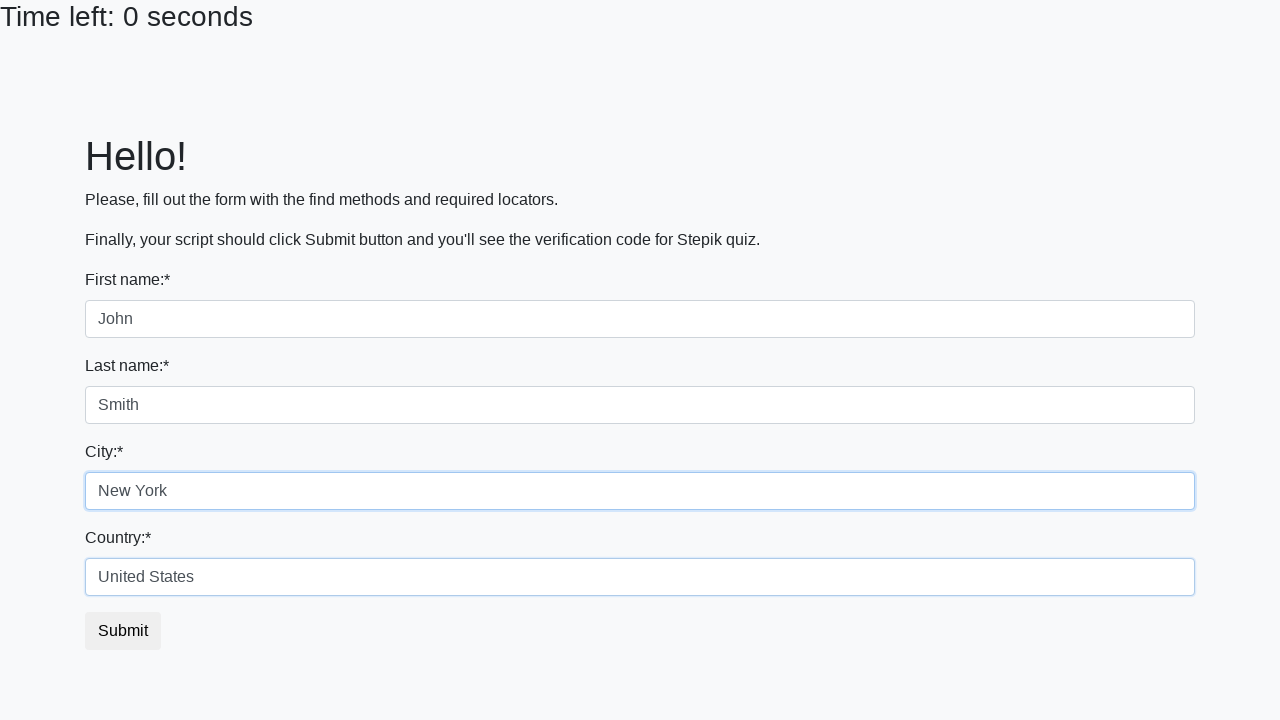

Clicked submit button to complete form submission at (123, 631) on button.btn
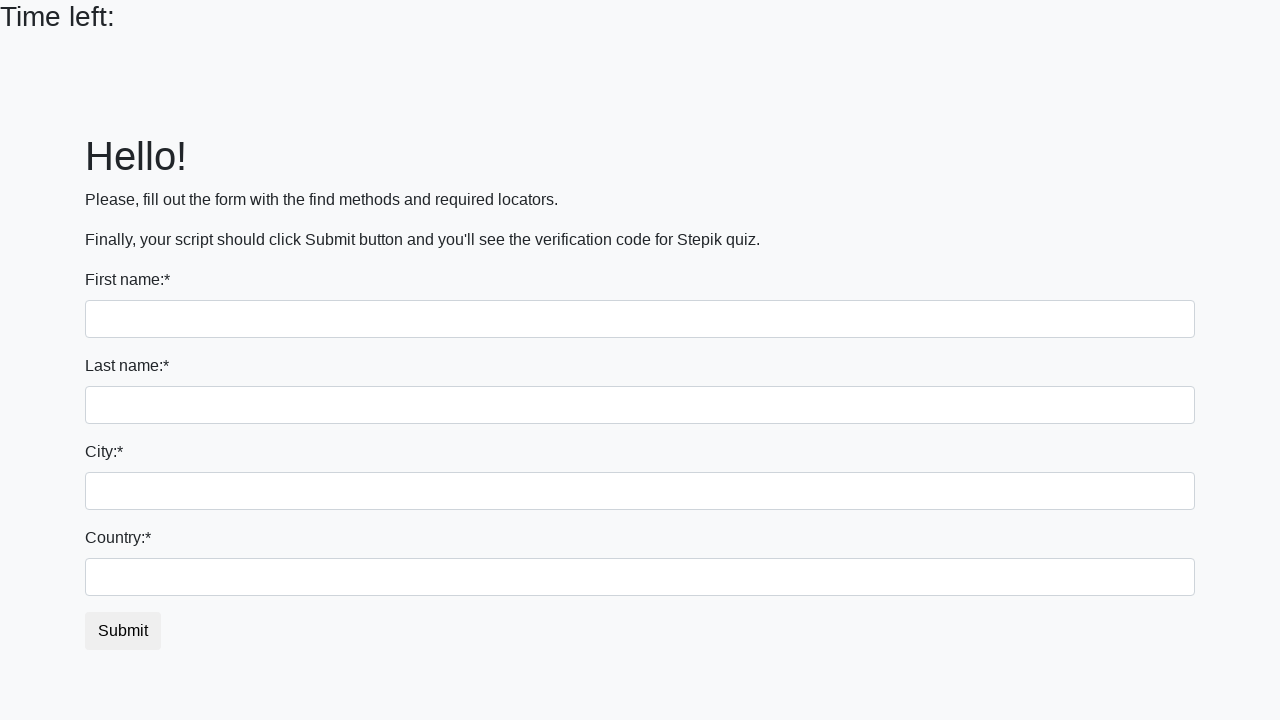

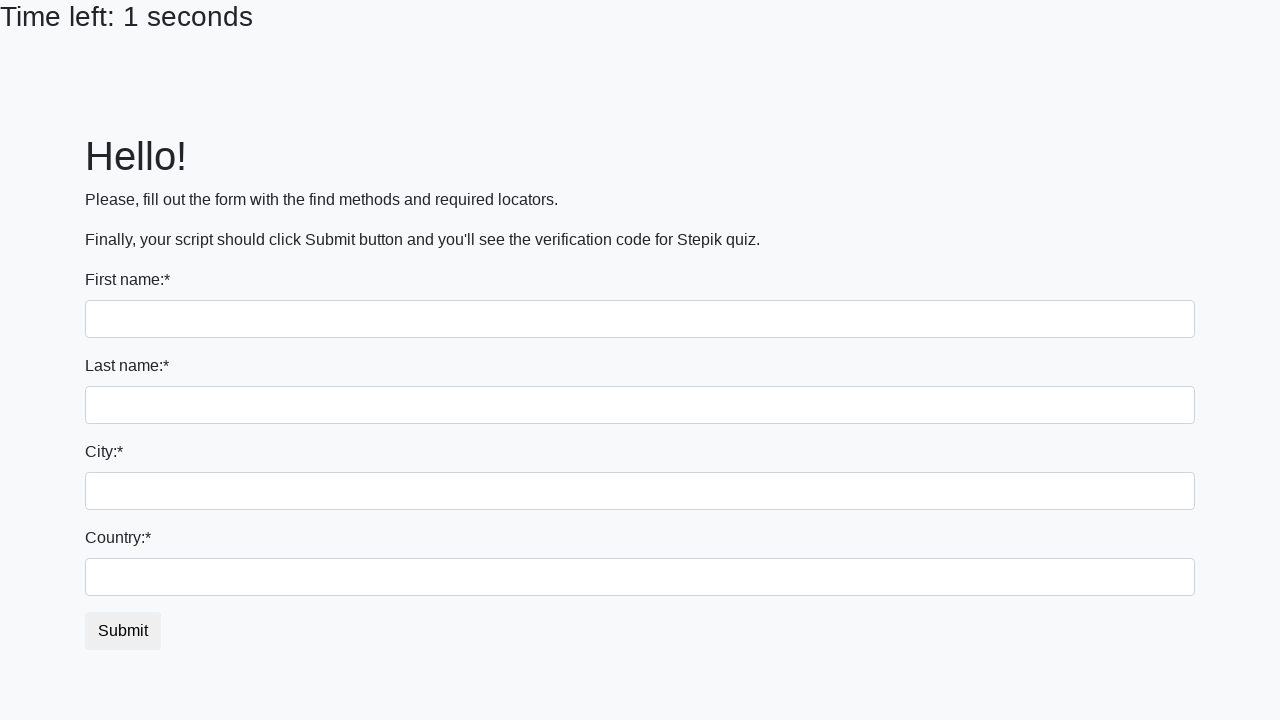